Tests file upload functionality by uploading a file and verifying the success message.

Starting URL: http://the-internet.herokuapp.com/upload

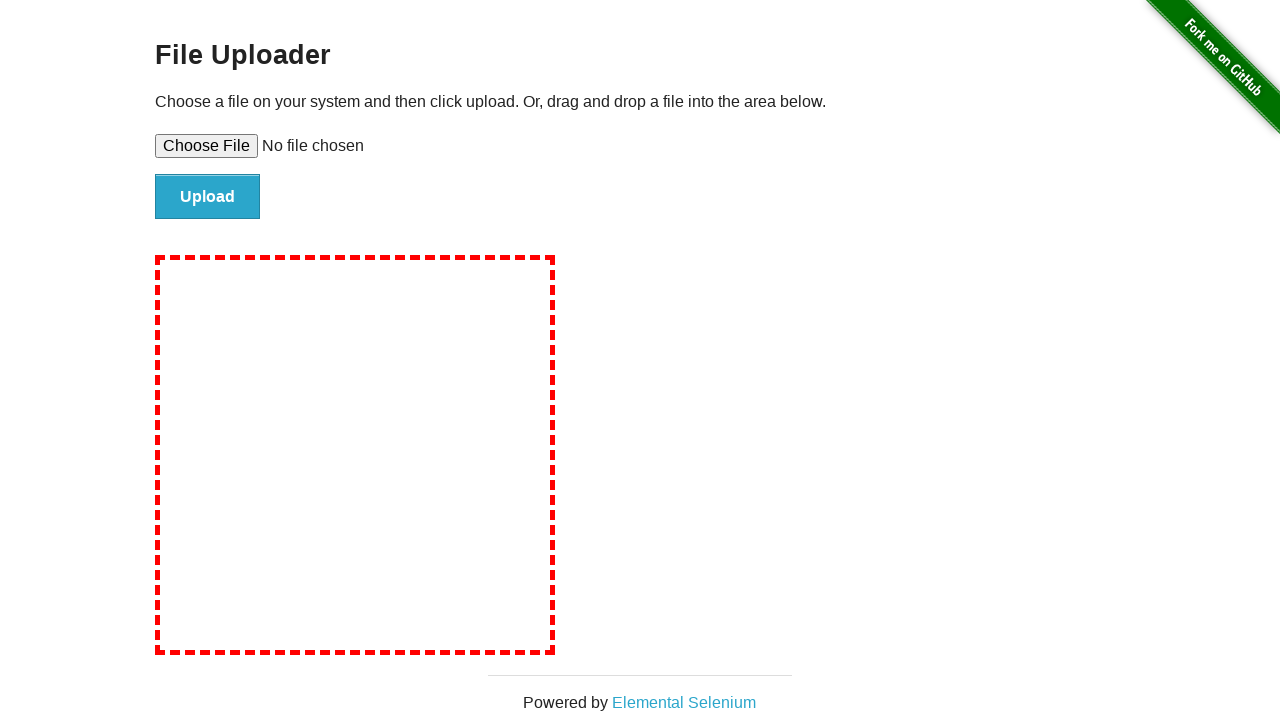

Waited for file upload input element to be available
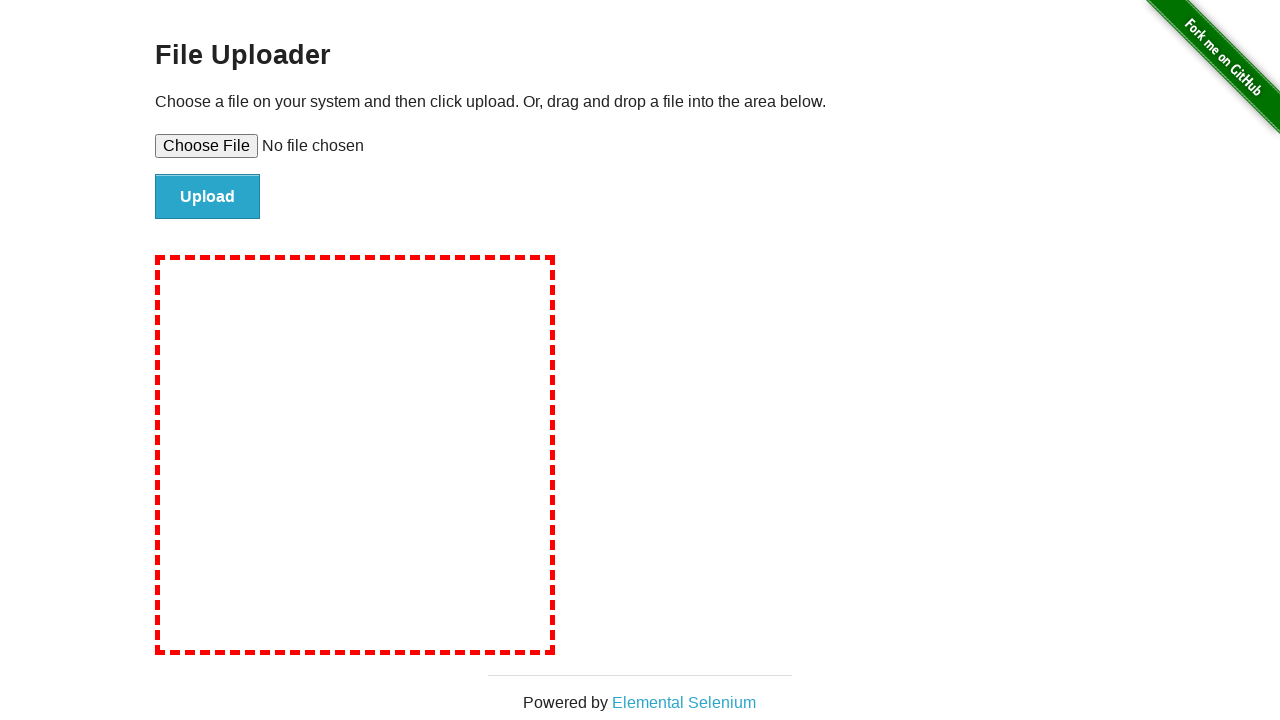

Set test file (testfile.txt) in file upload input
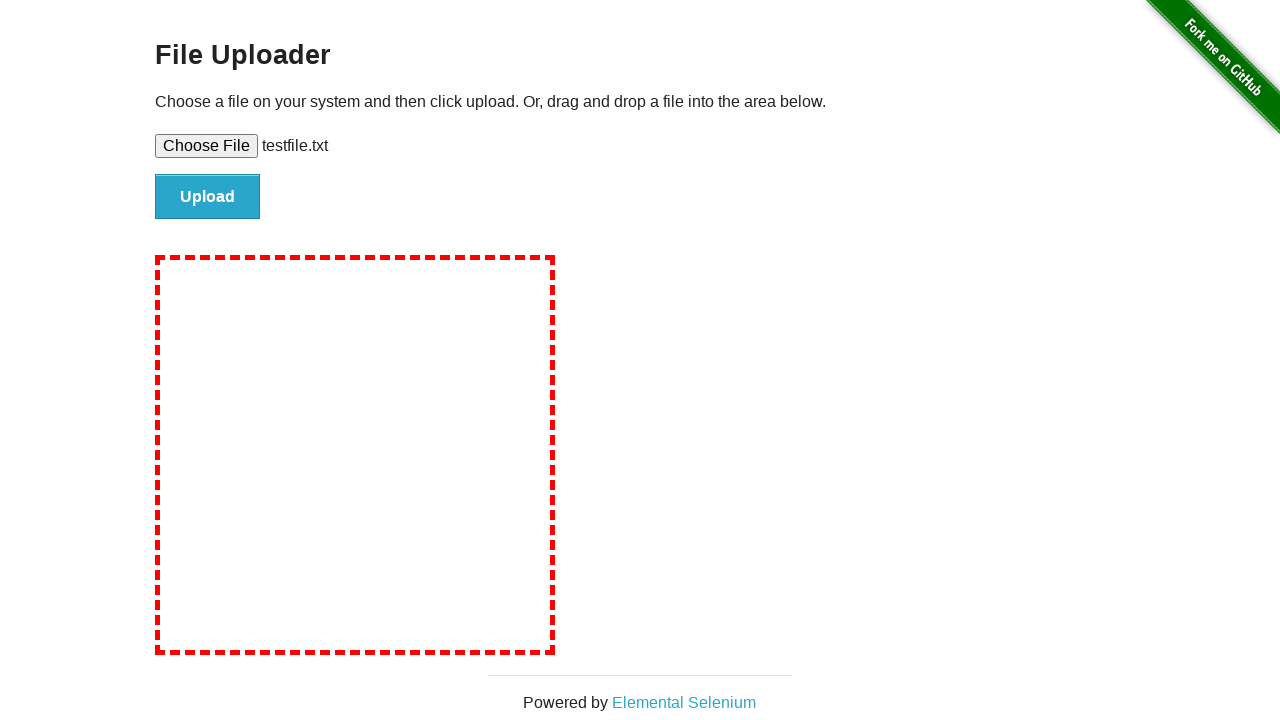

Clicked file submit button to upload the file at (208, 197) on #file-submit
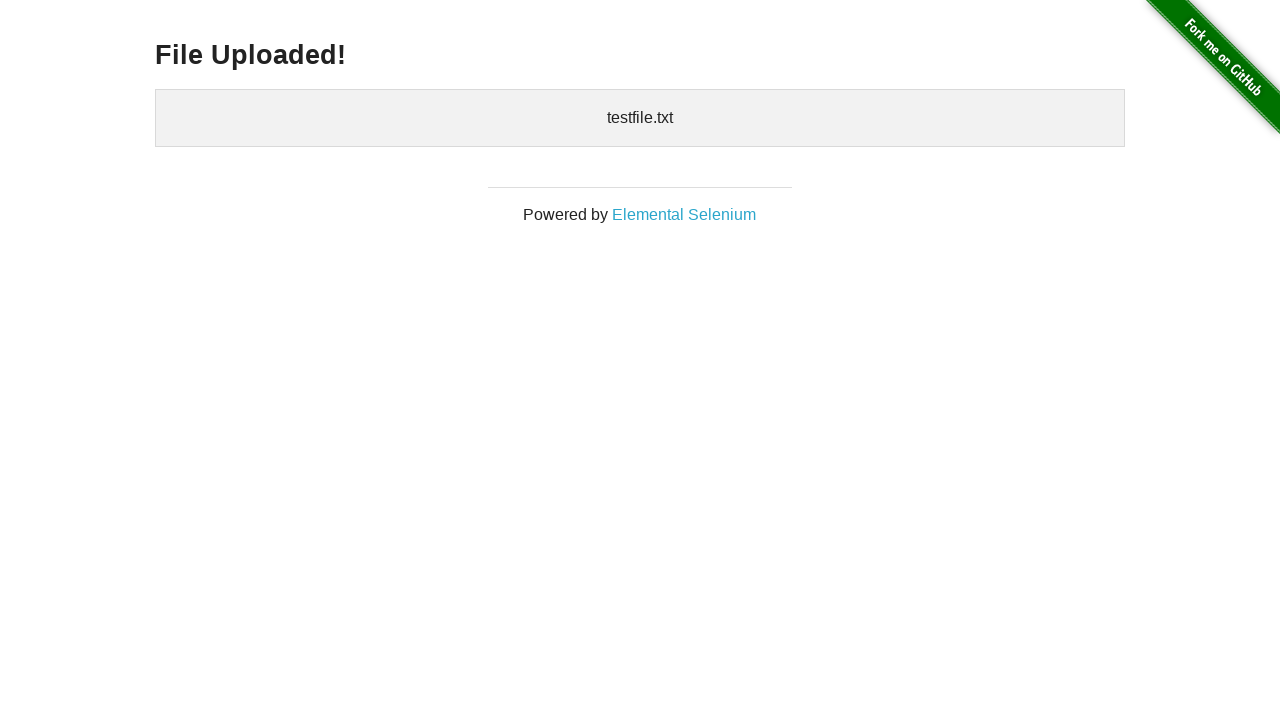

Waited for uploaded files section to appear
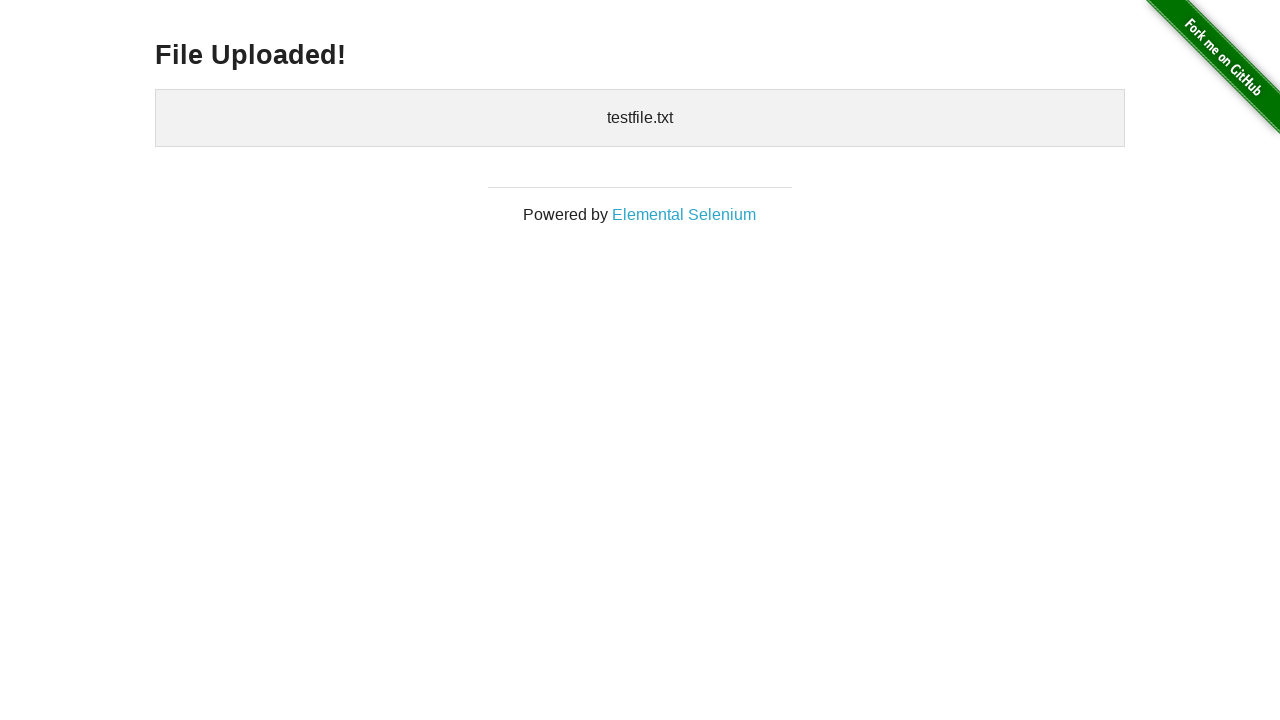

Verified 'File Uploaded!' success message is displayed
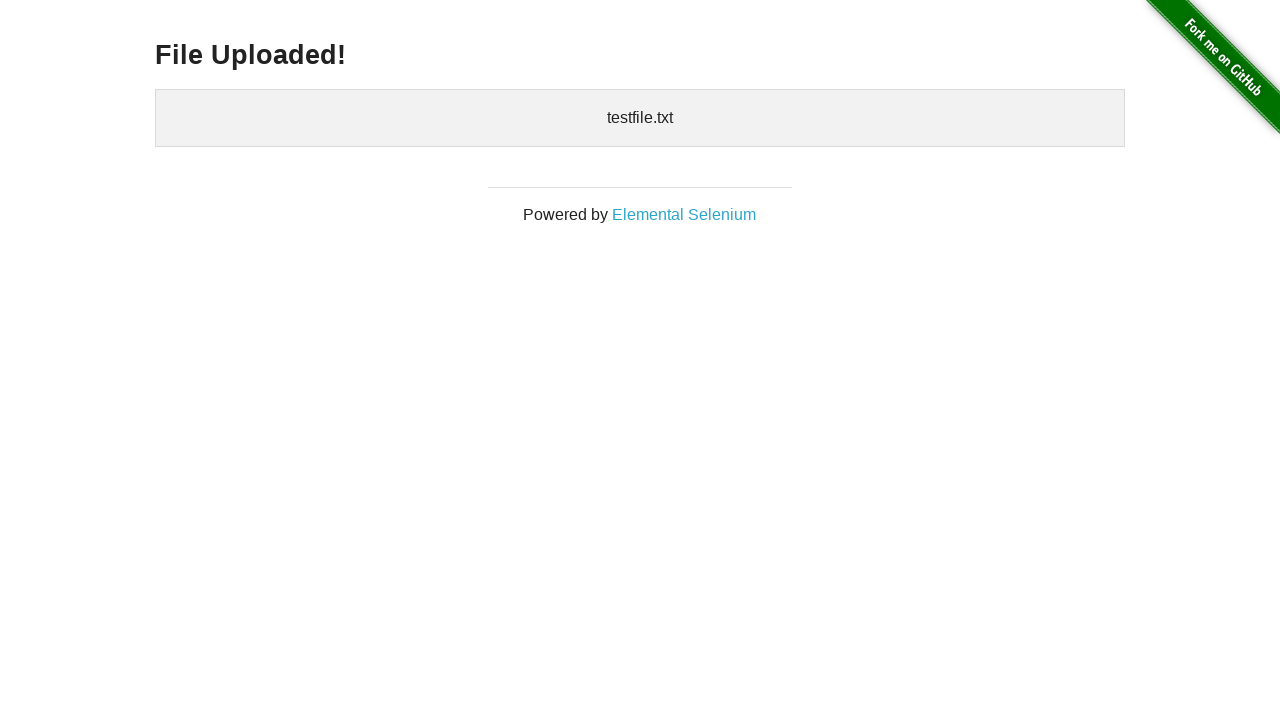

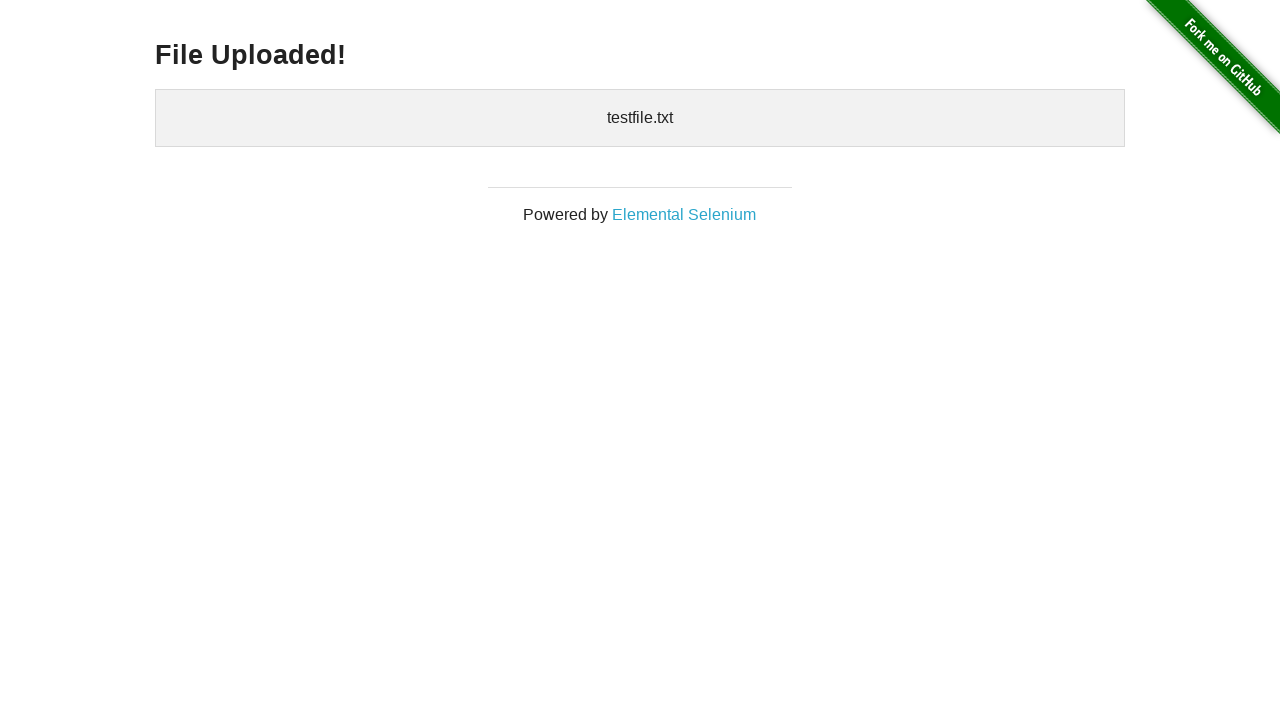